Tests calendar date picker functionality by clicking on the date picker input and selecting a specific day from the calendar popup

Starting URL: https://www.hyrtutorials.com/p/calendar-practice.html

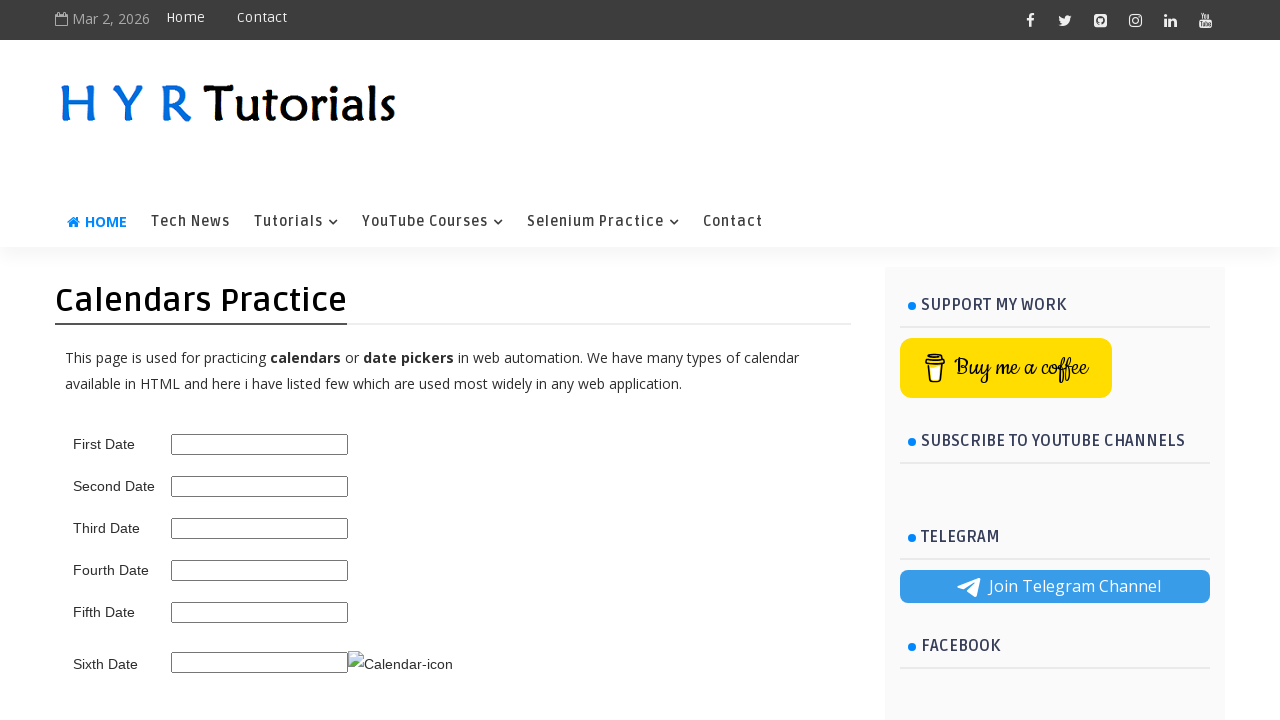

Clicked on the first date picker to open calendar popup at (260, 444) on #first_date_picker
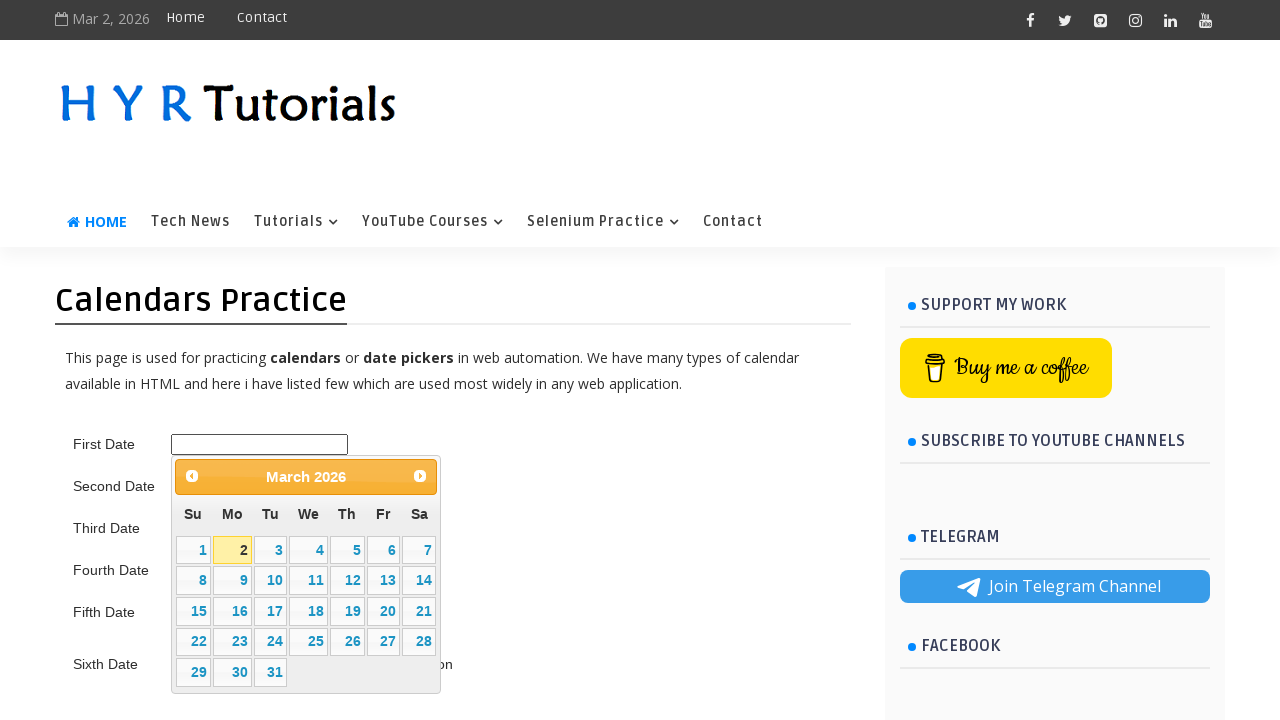

Selected day 15 from the calendar at (193, 611) on xpath=//table[@class='ui-datepicker-calendar']//a[text()='15']
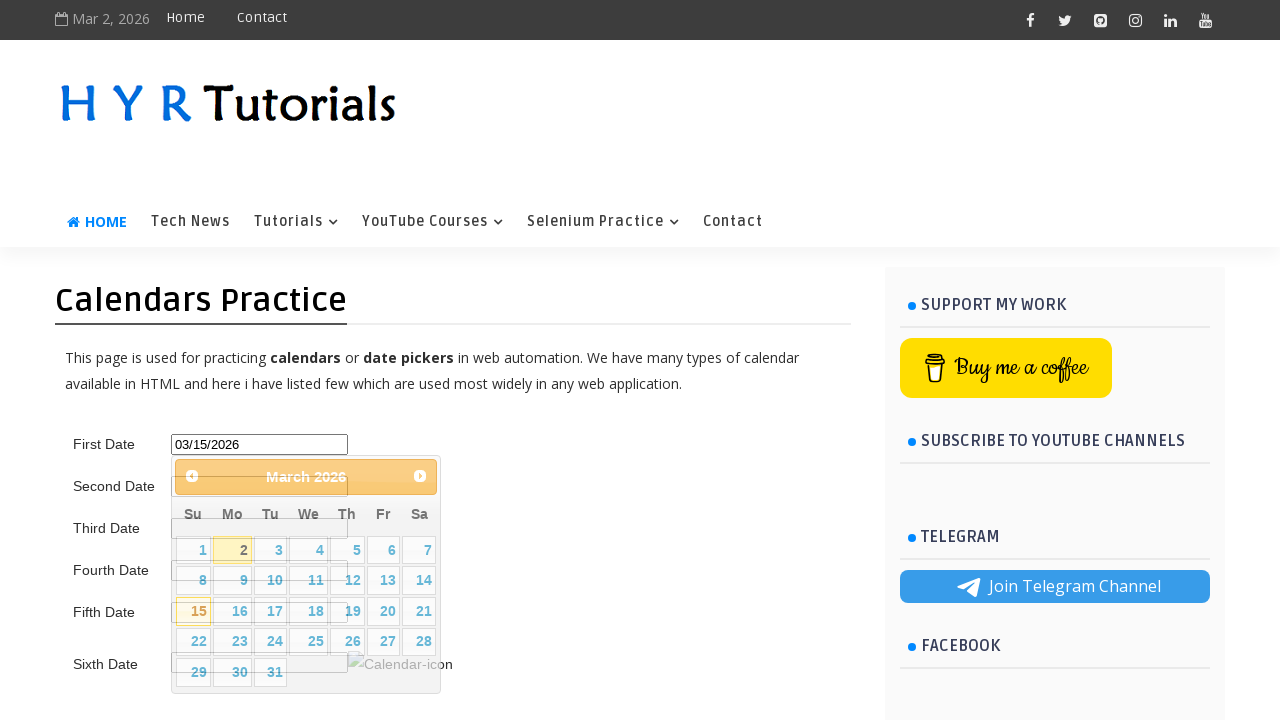

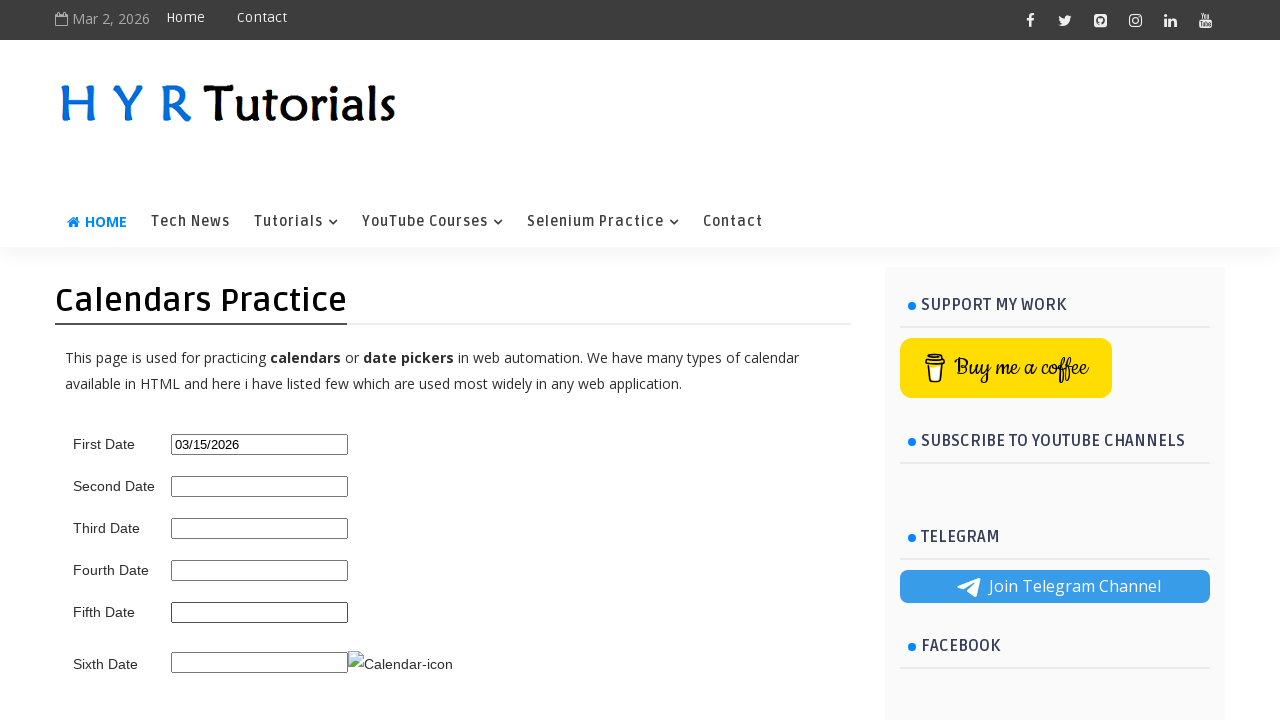